Tests search functionality on Hacker News clone by searching for "selenium" and verifying results are displayed

Starting URL: https://hackernews-seven.vercel.app

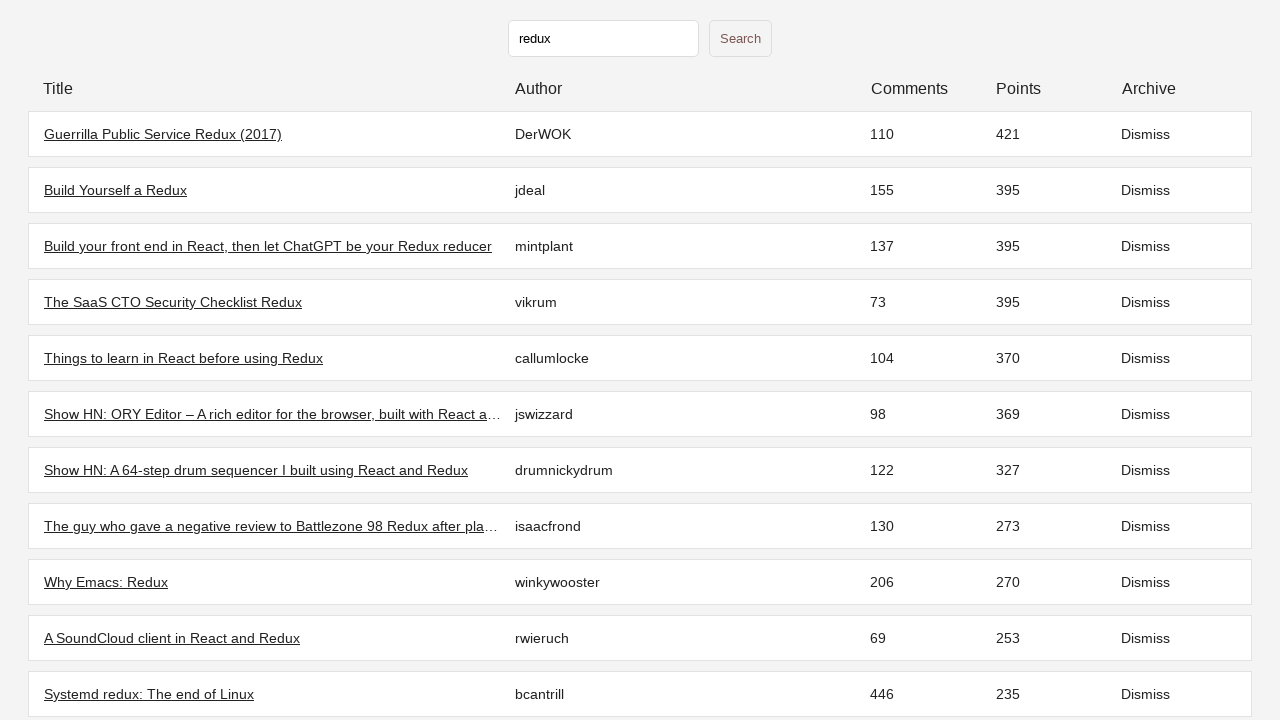

Initial stories loaded on Hacker News clone
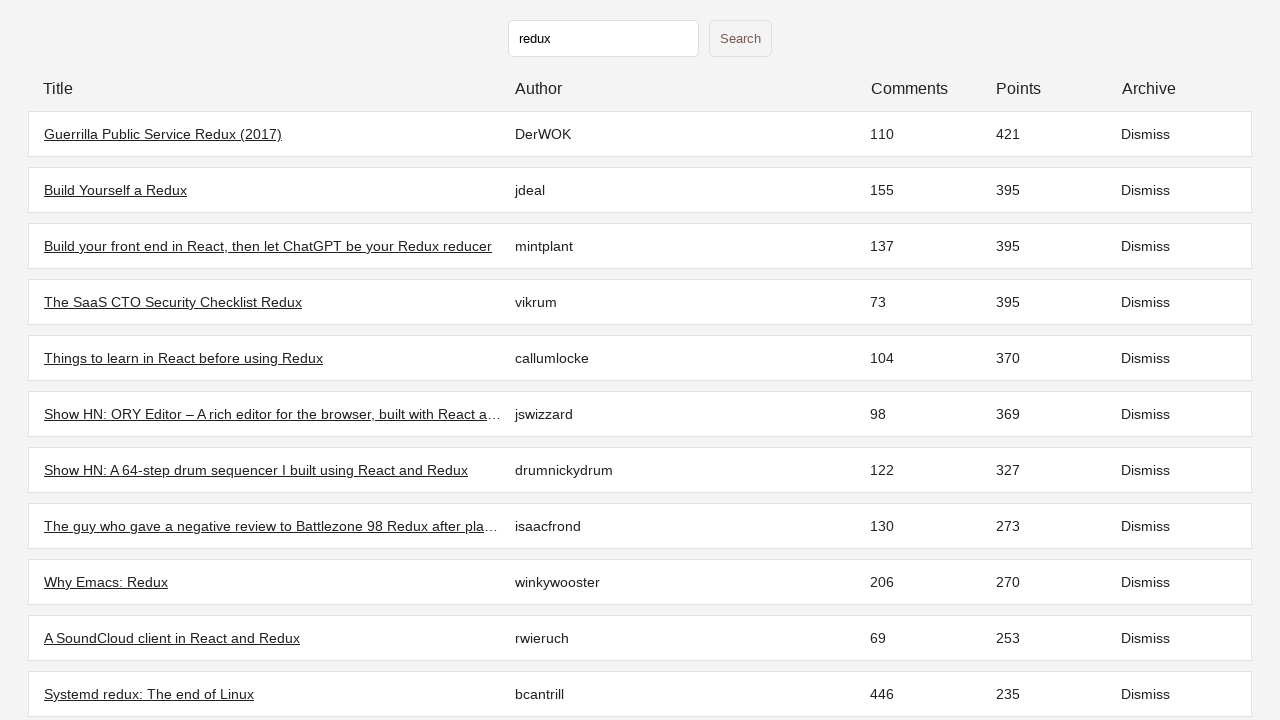

Filled search field with 'selenium' on input[type='text']
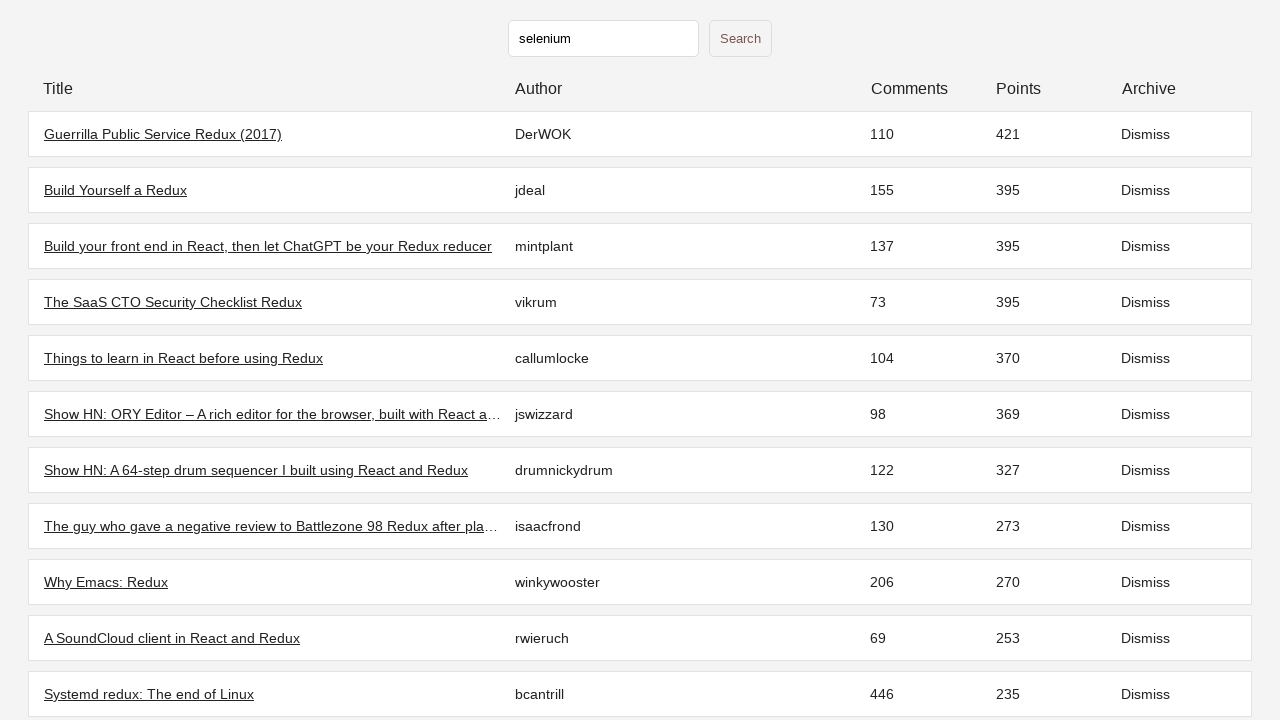

Pressed Enter to submit search
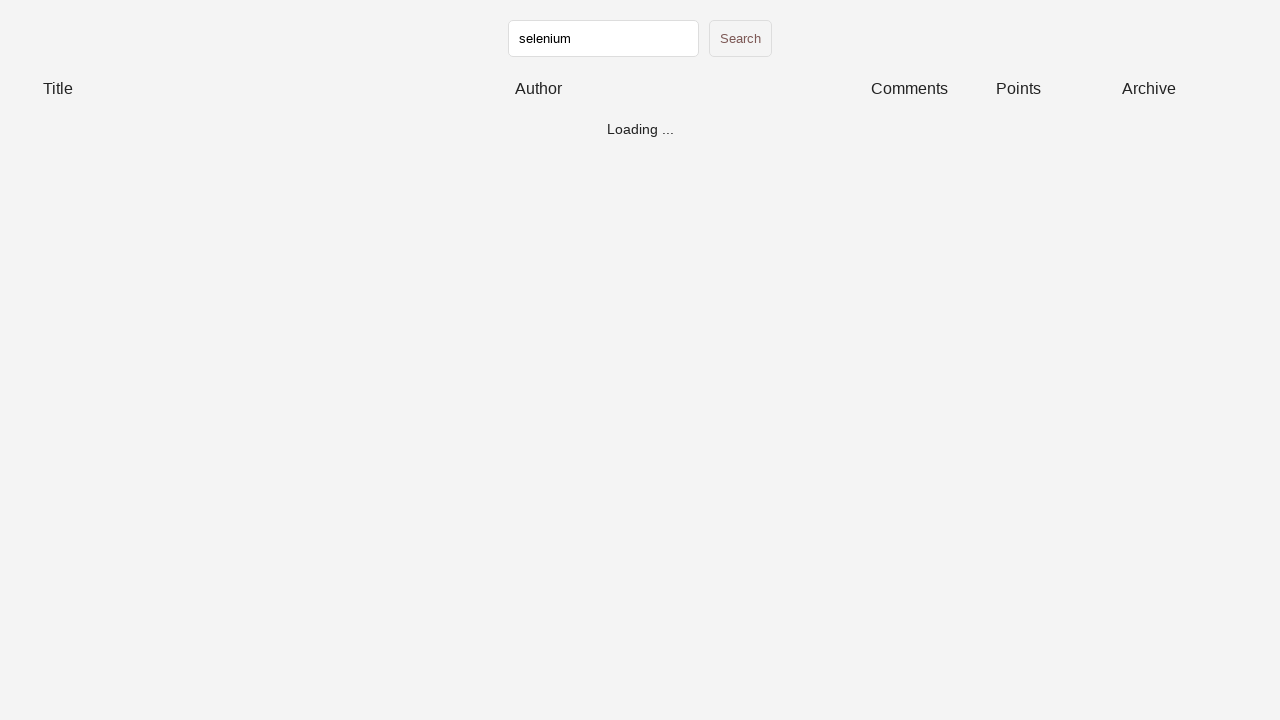

Search results for 'selenium' loaded and displayed
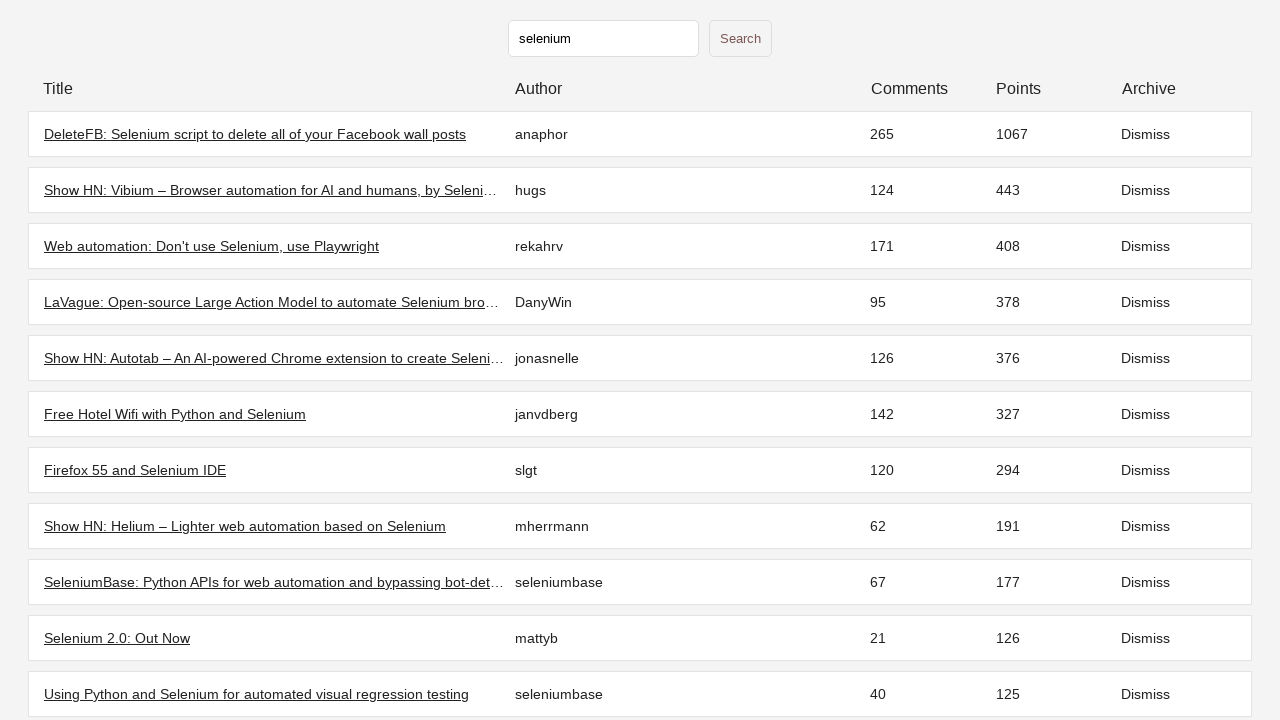

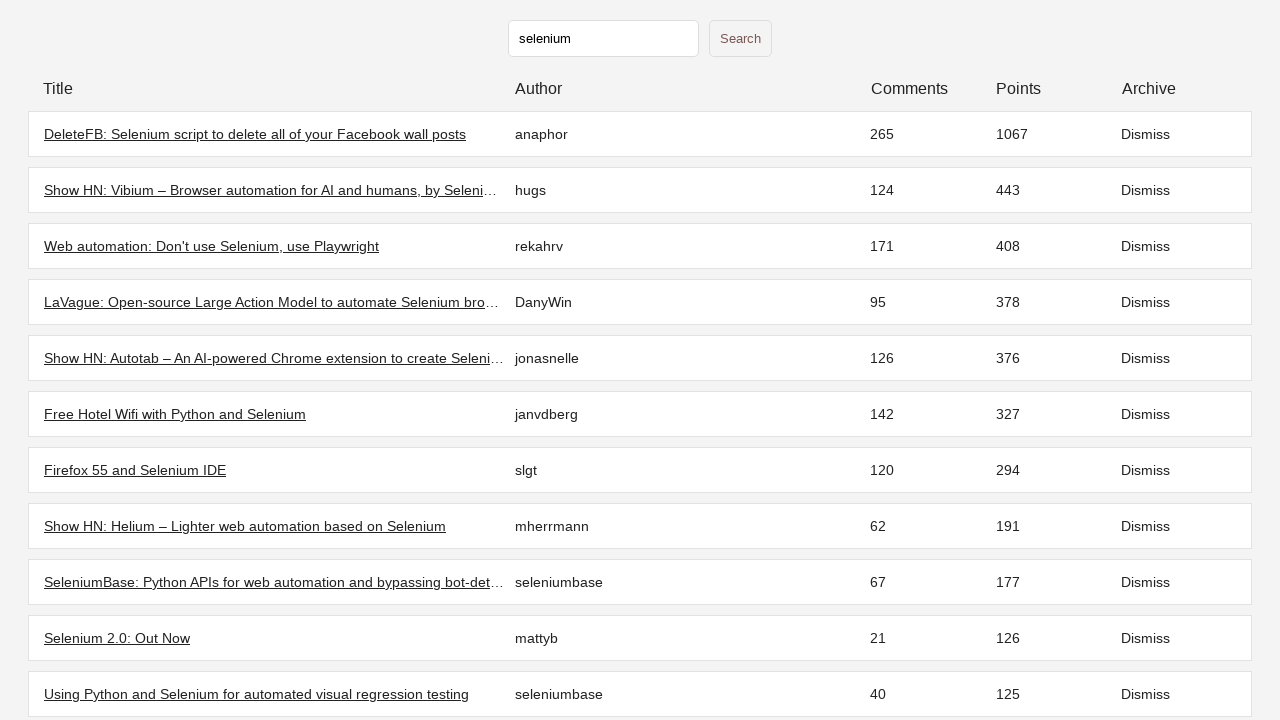